Tests browser window position and size commands by navigating to w3schools, reading the current window position and size, then adjusting the window position and resizing it to 600x600 pixels.

Starting URL: https://www.w3schools.com/

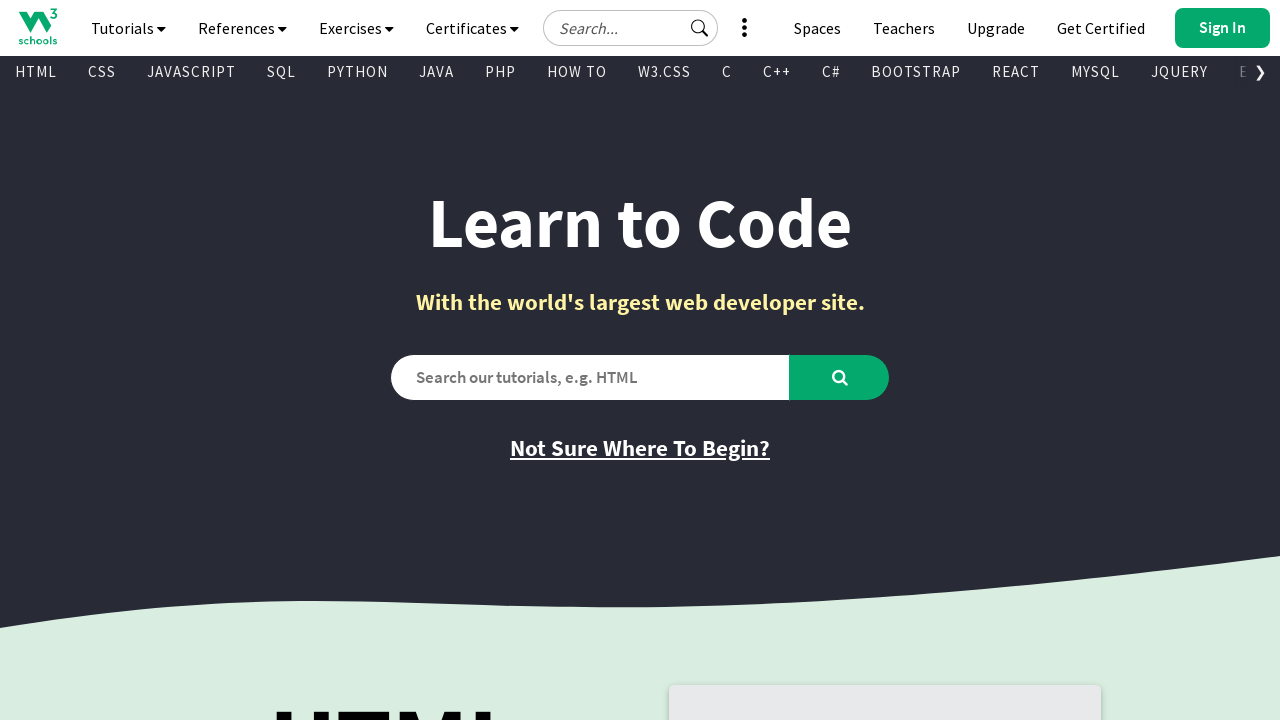

Retrieved current viewport size
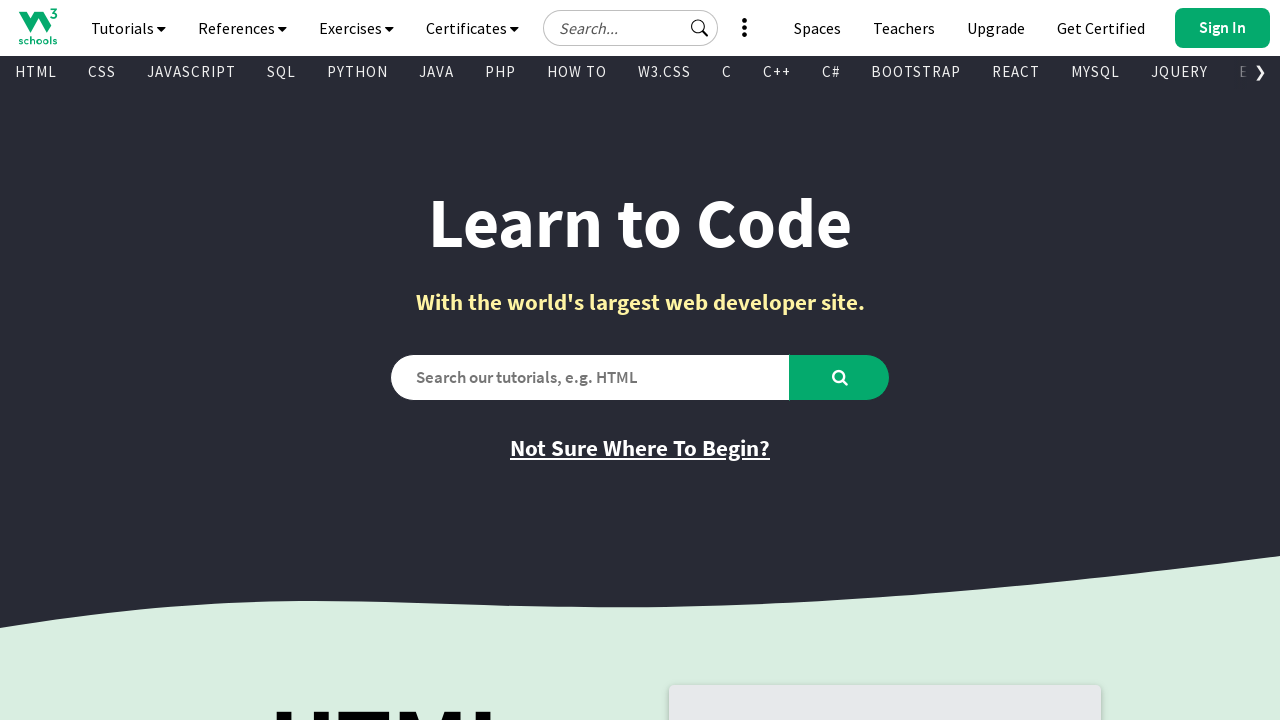

Waited 2.5 seconds to observe current viewport
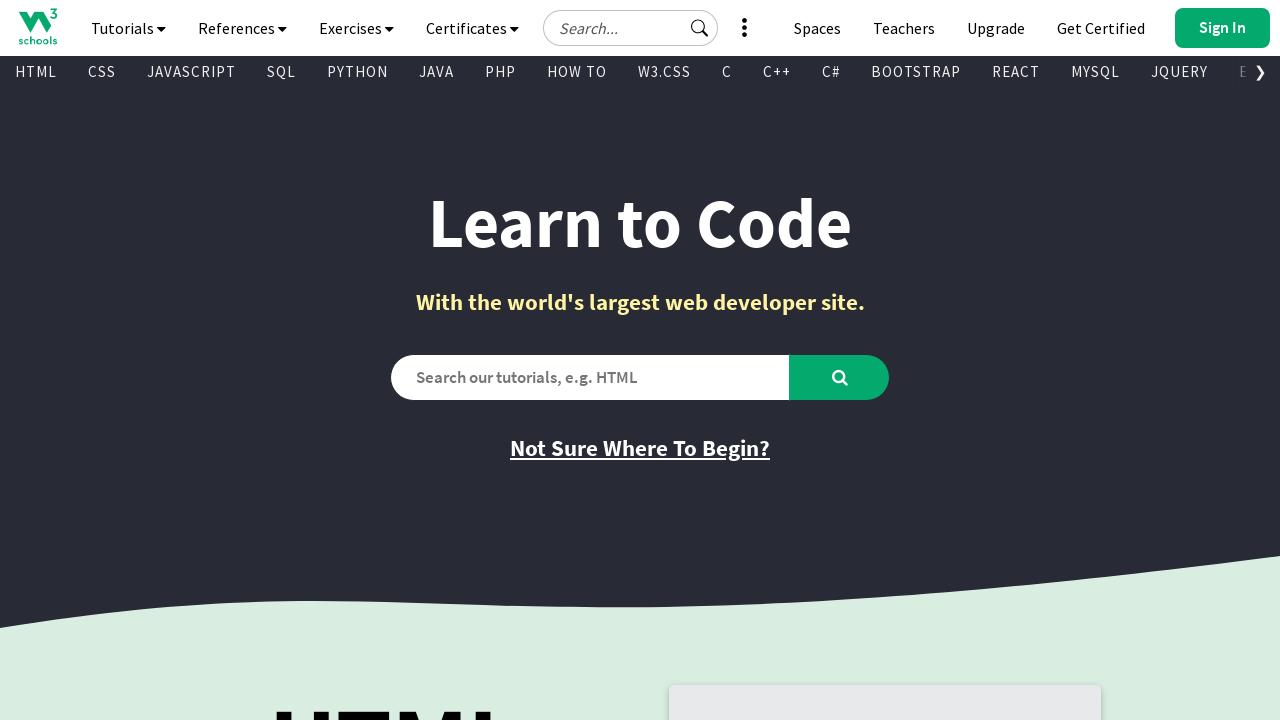

Set viewport size to 600x600 pixels
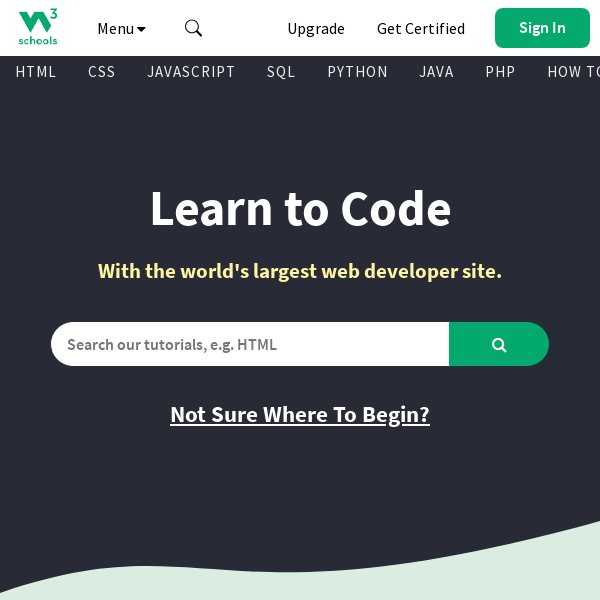

Waited 2.5 seconds to observe resized viewport
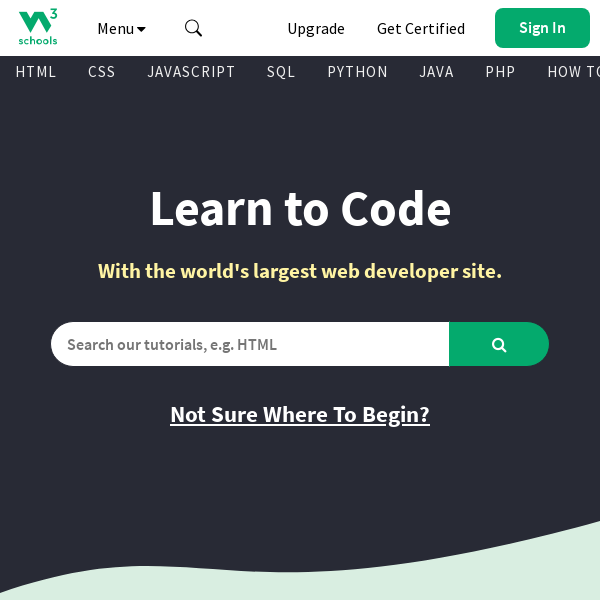

Verified page DOM content loaded
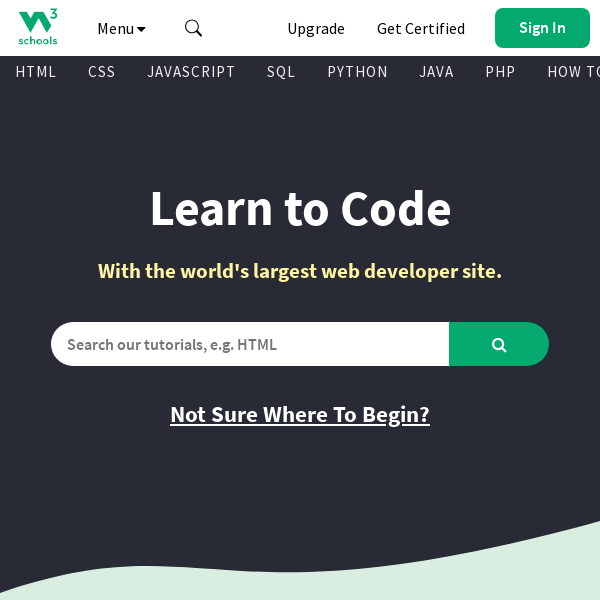

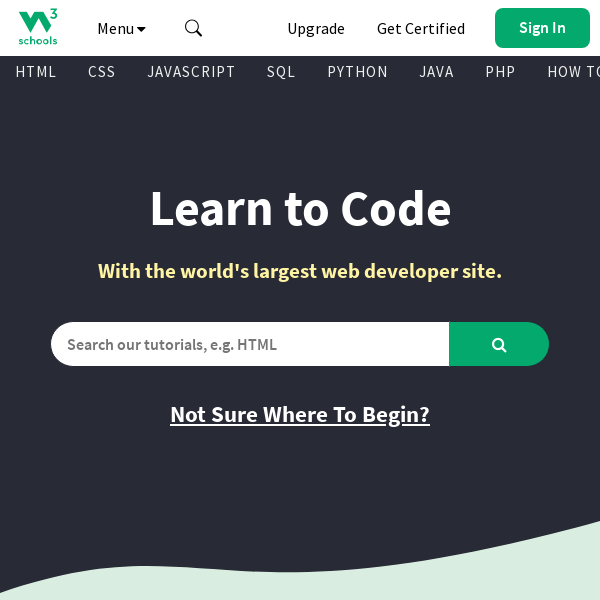